Tests un-marking todo items as complete by unchecking their checkboxes

Starting URL: https://demo.playwright.dev/todomvc

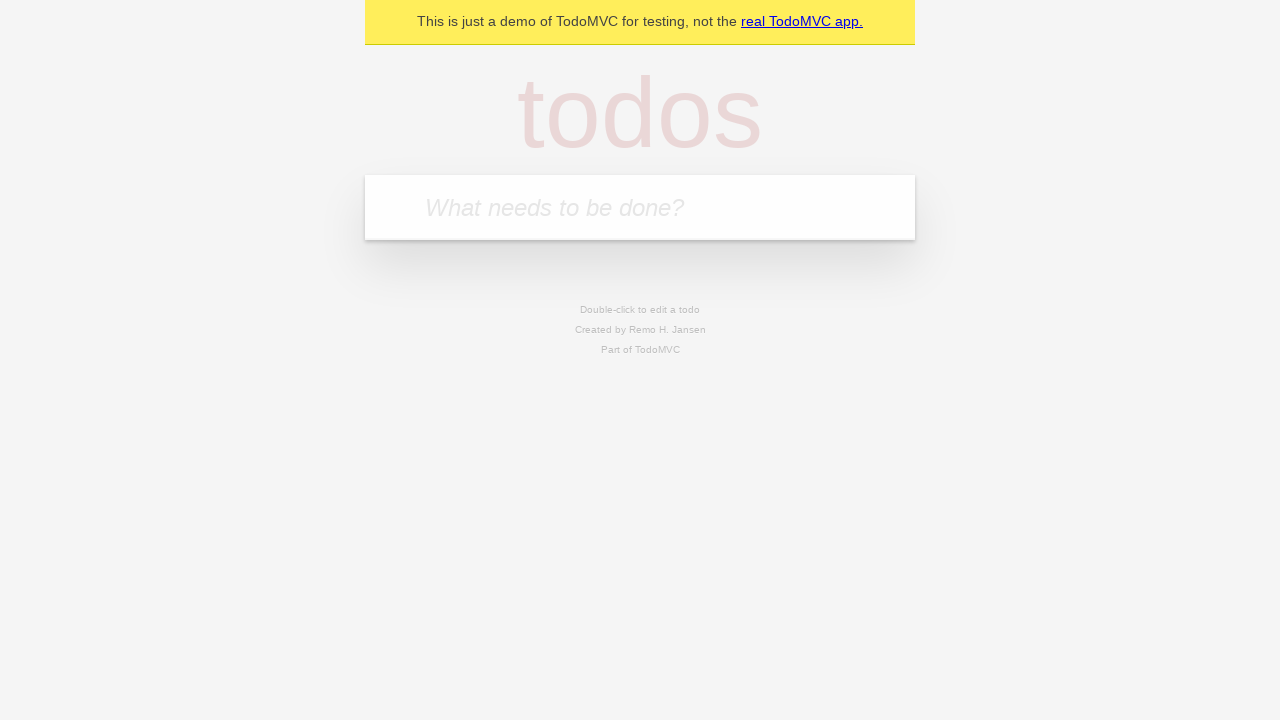

Located the todo input field
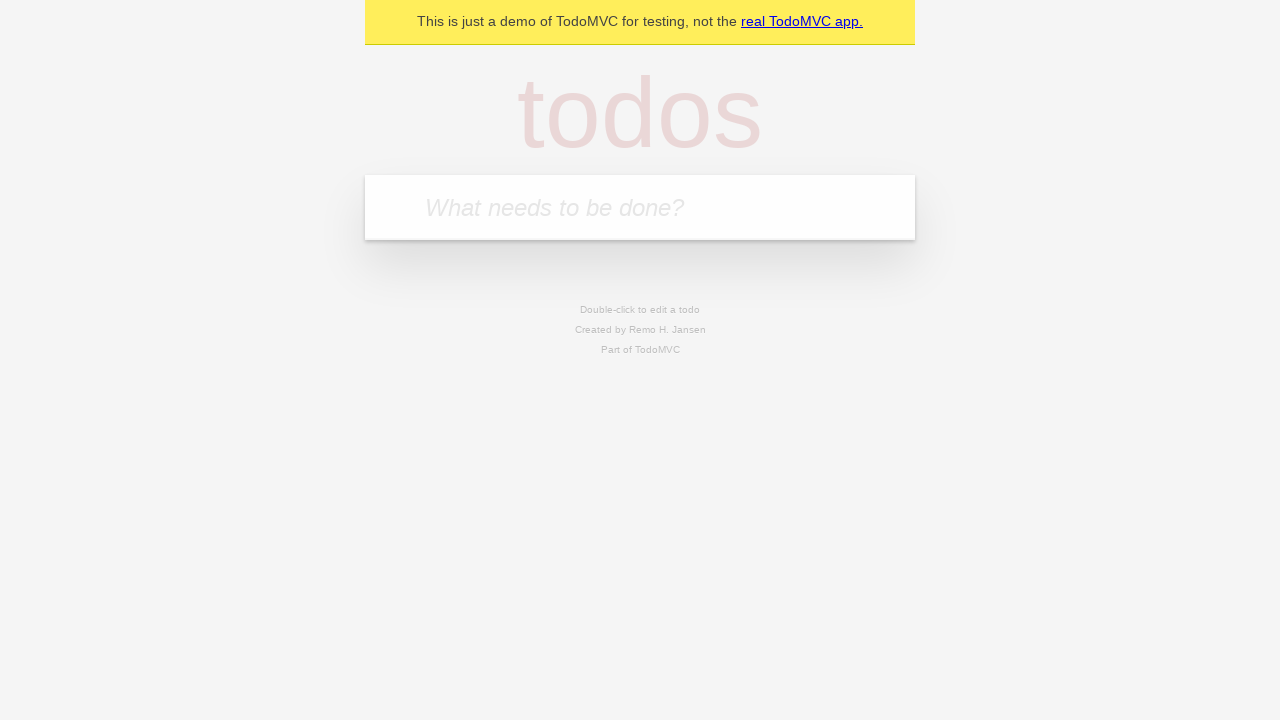

Filled todo input with 'buy some cheese' on internal:attr=[placeholder="What needs to be done?"i]
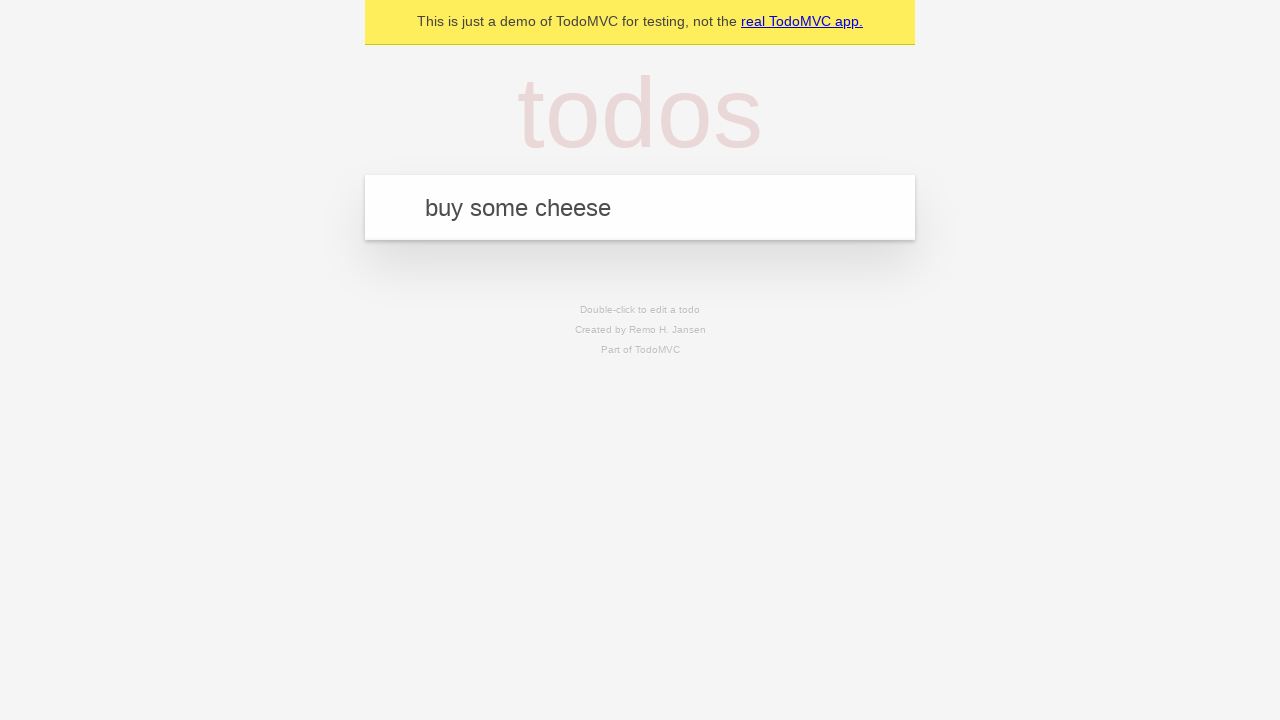

Pressed Enter to create todo item 'buy some cheese' on internal:attr=[placeholder="What needs to be done?"i]
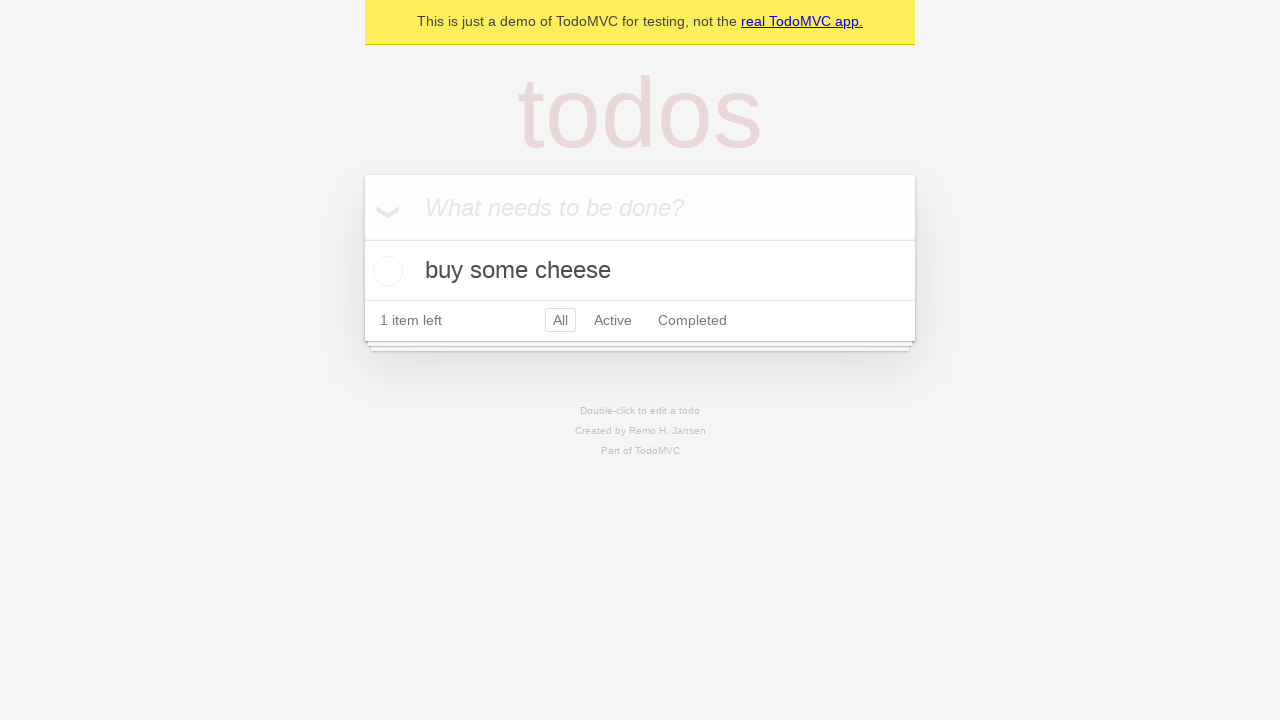

Filled todo input with 'feed the cat' on internal:attr=[placeholder="What needs to be done?"i]
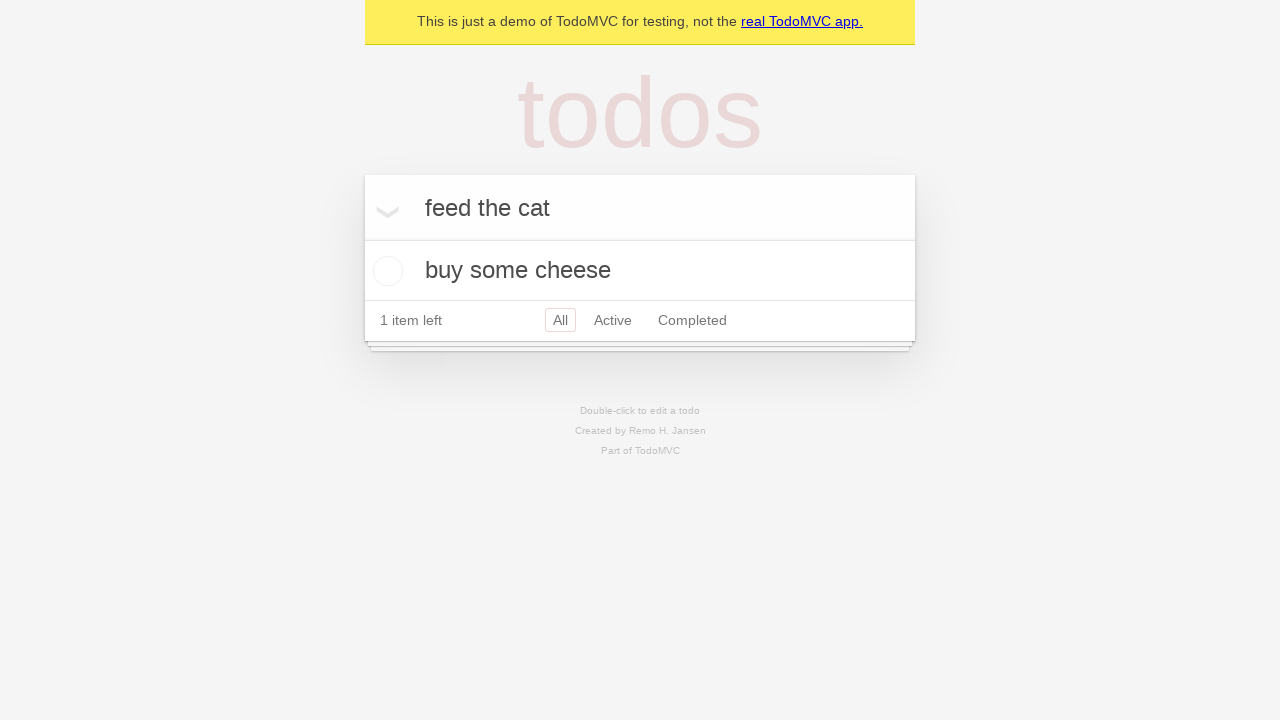

Pressed Enter to create todo item 'feed the cat' on internal:attr=[placeholder="What needs to be done?"i]
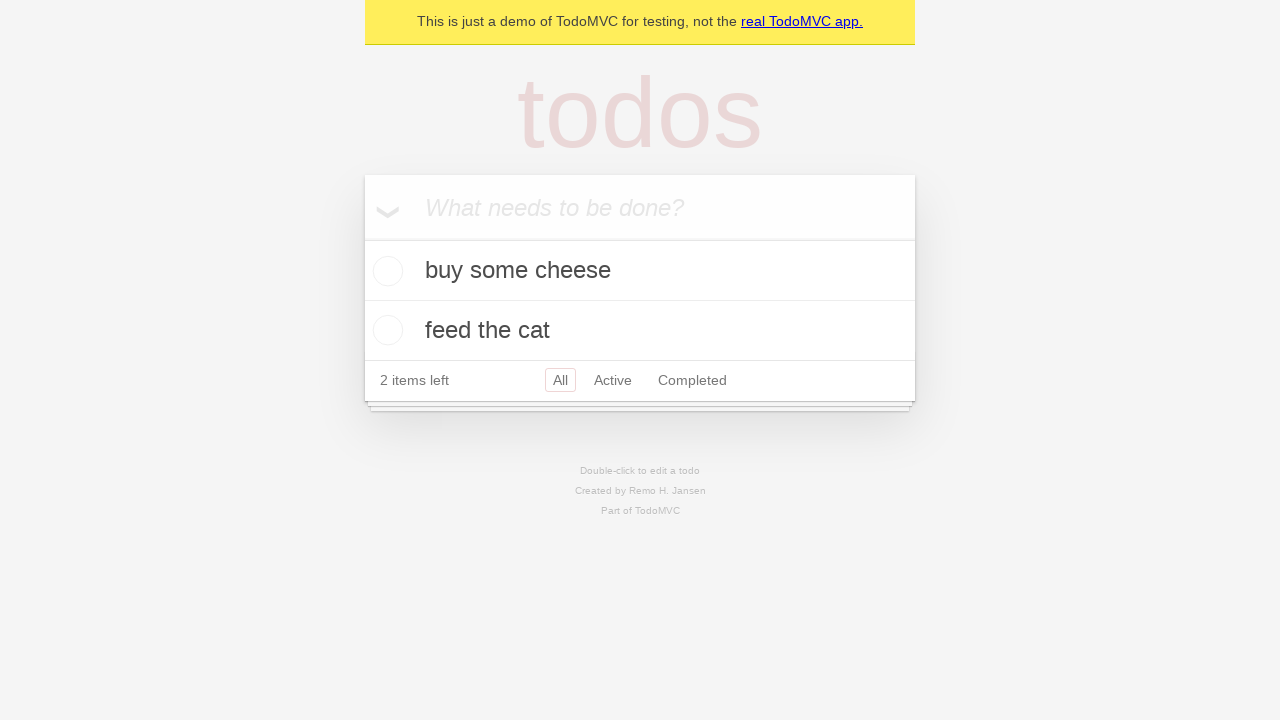

Located the first todo item
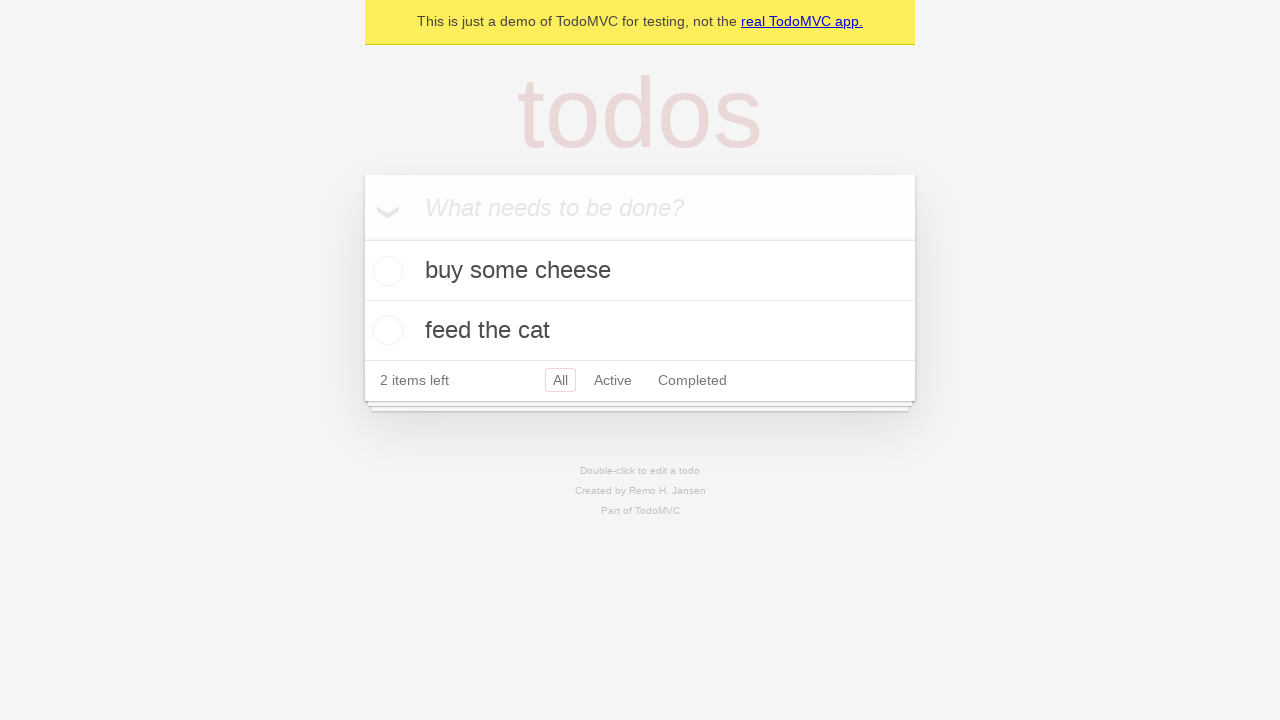

Checked the first todo item's checkbox to mark it complete at (385, 271) on internal:testid=[data-testid="todo-item"s] >> nth=0 >> internal:role=checkbox
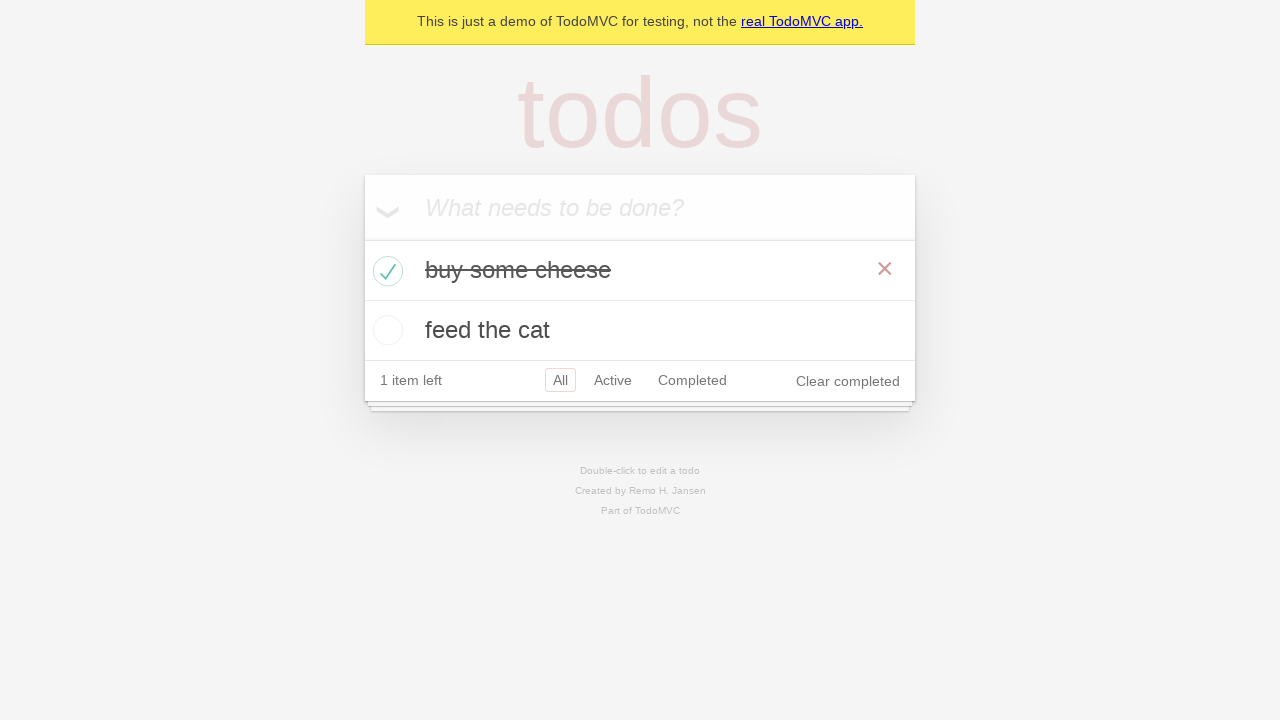

Unchecked the first todo item's checkbox to mark it incomplete at (385, 271) on internal:testid=[data-testid="todo-item"s] >> nth=0 >> internal:role=checkbox
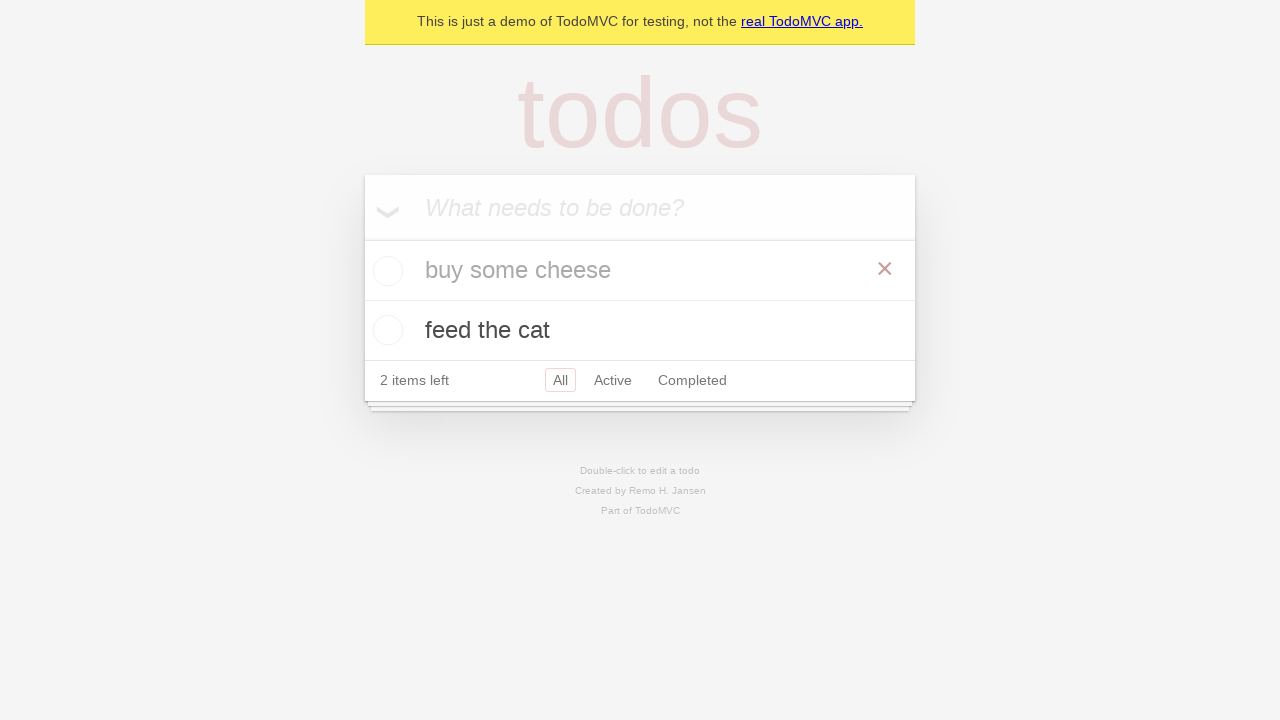

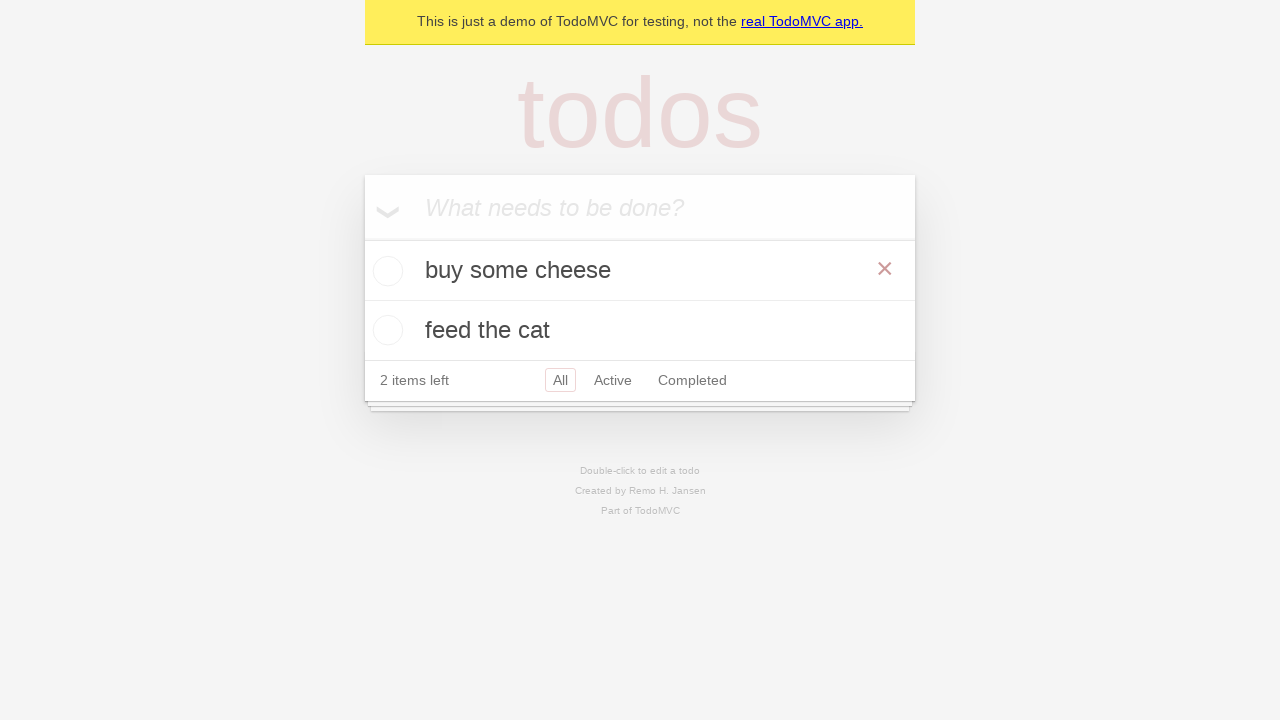